Tests the XuetangX (学堂在线) course search functionality by navigating to search results and clicking on individual course listings to view course details.

Starting URL: https://www.xuetangx.com/search?query=python&classify=&type=&status=2&ss=manual_search&page=1

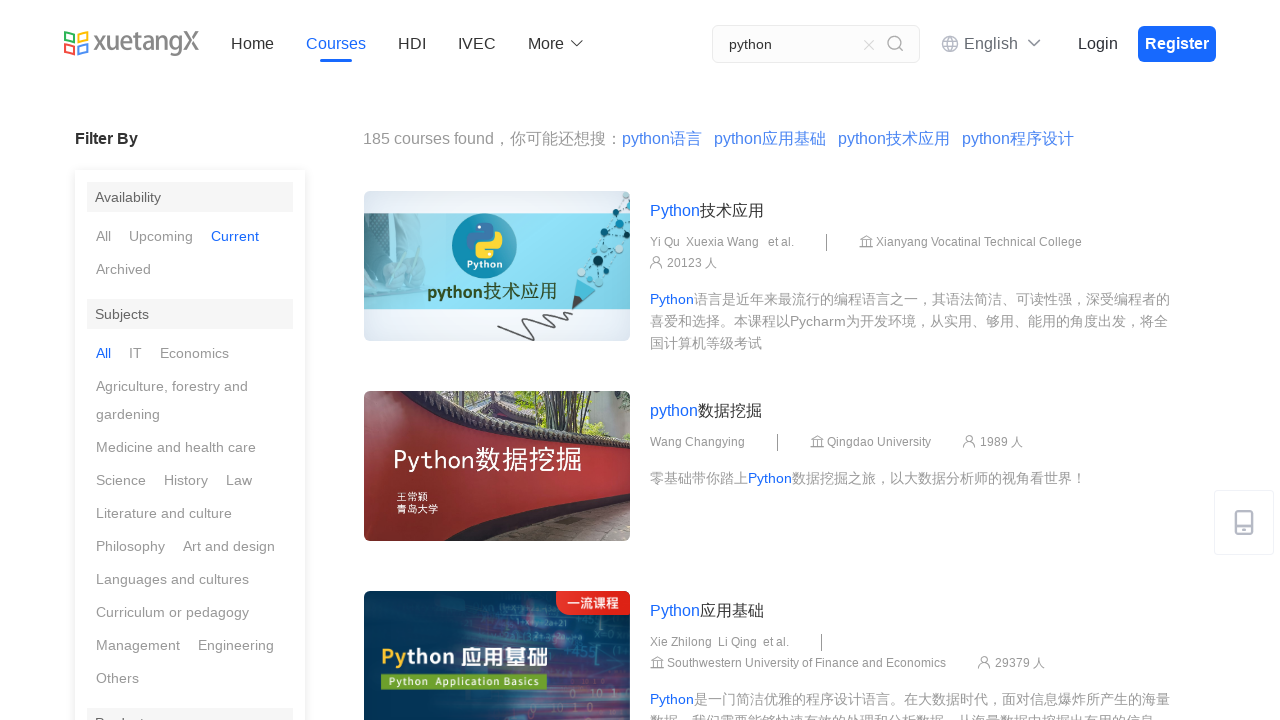

Search results container loaded
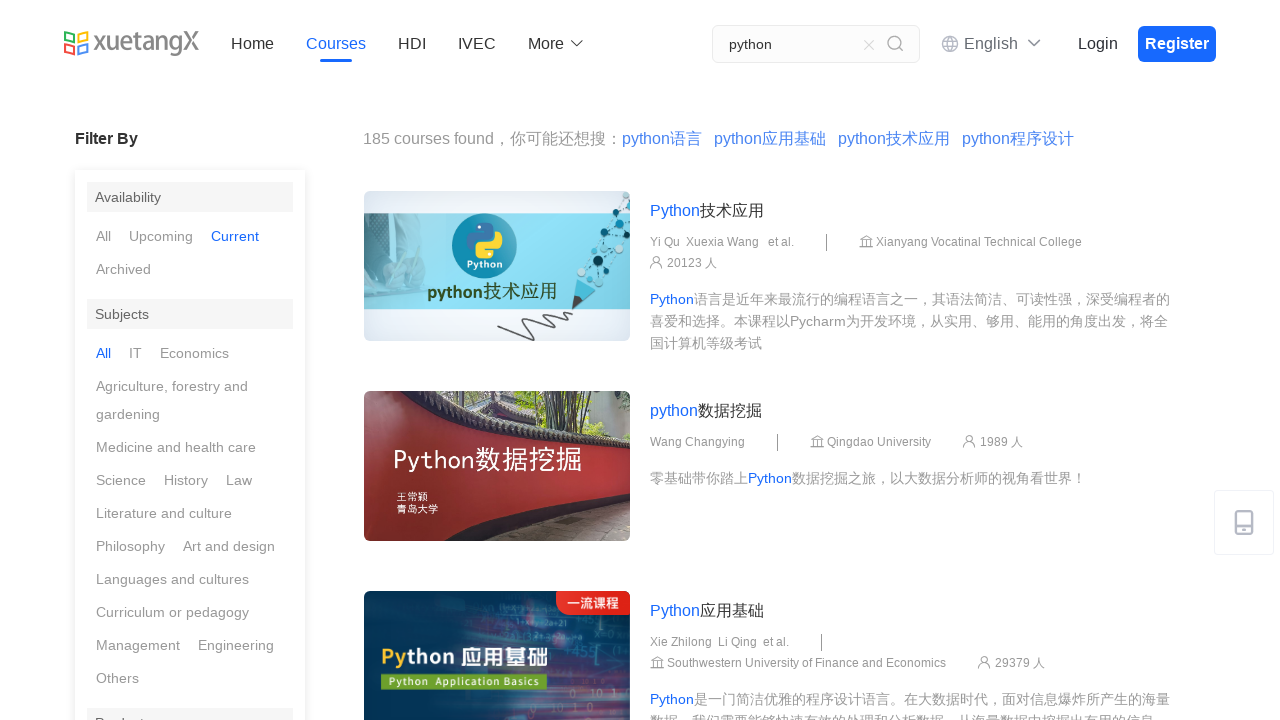

Located all search result items
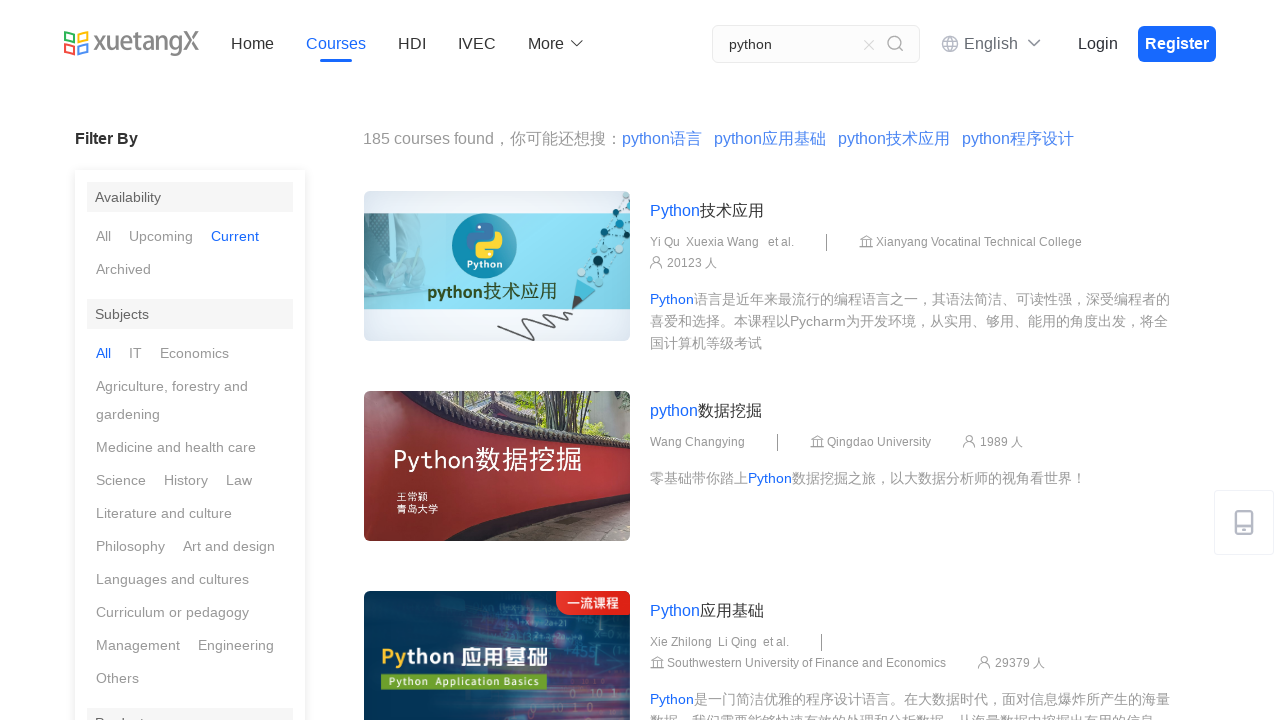

Clicked on the first search result at (769, 270) on .resultListCon >> nth=0
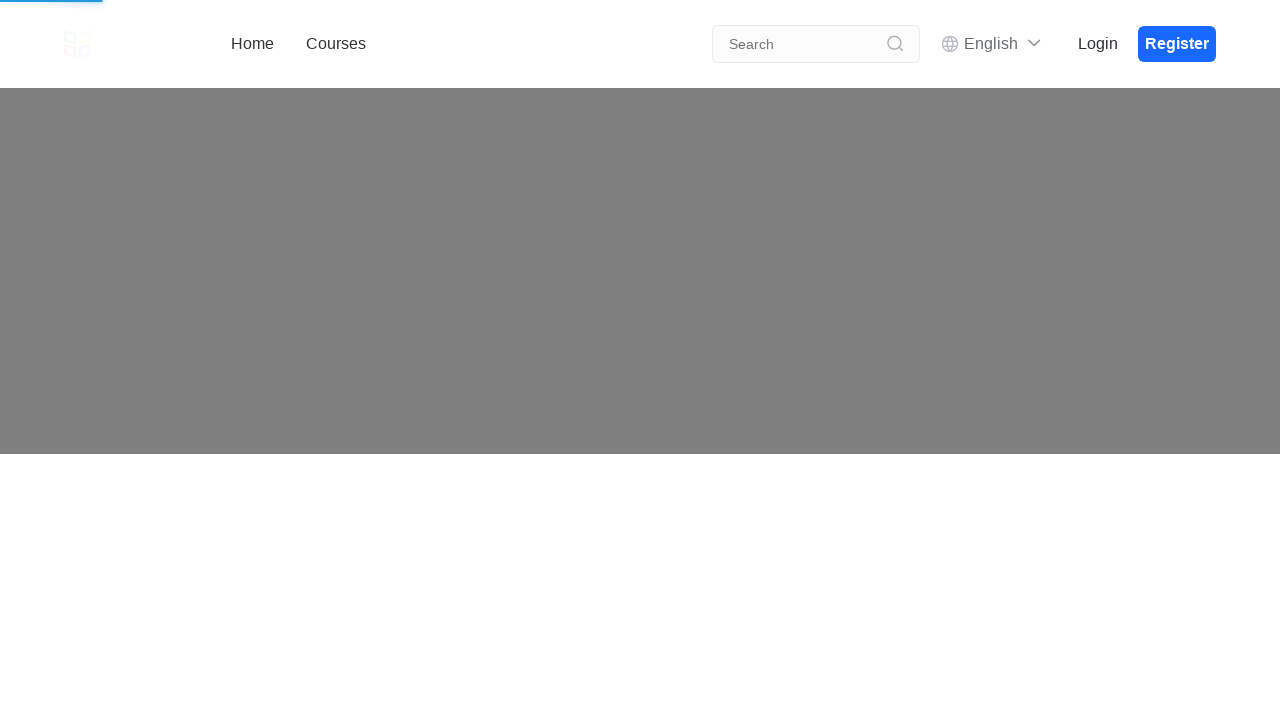

Course detail page loaded with title element
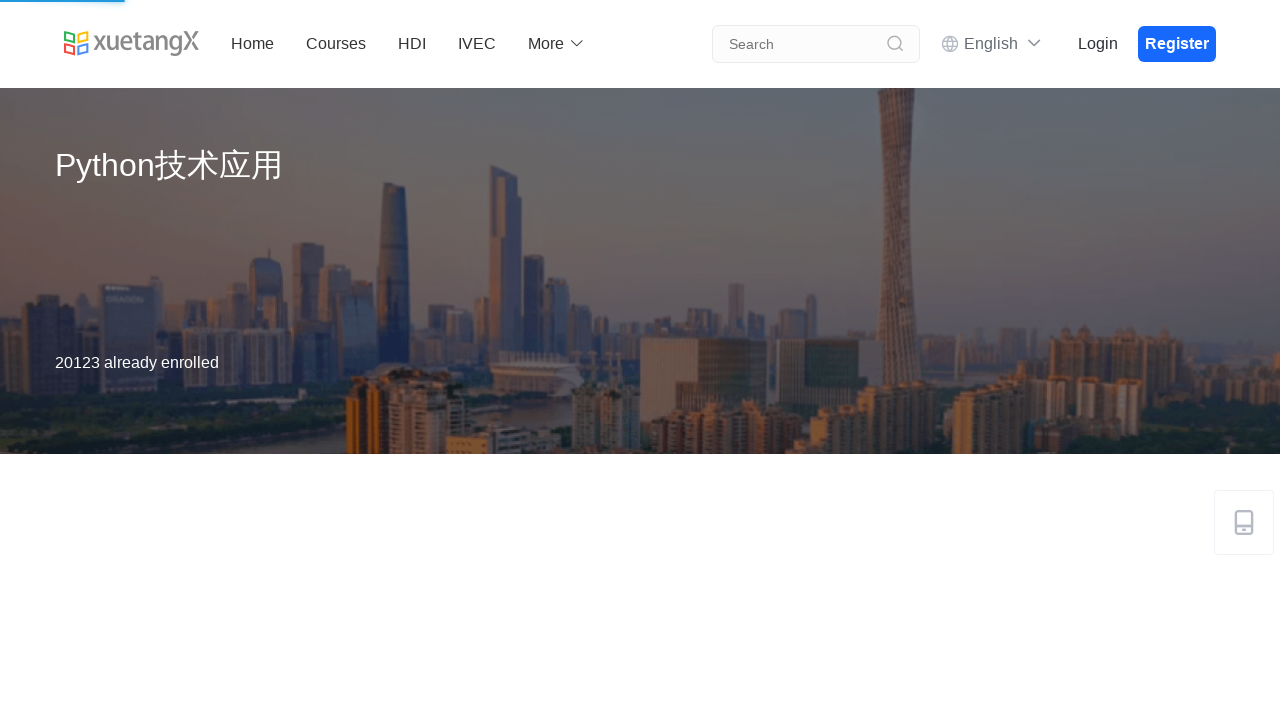

Navigated back to search results page
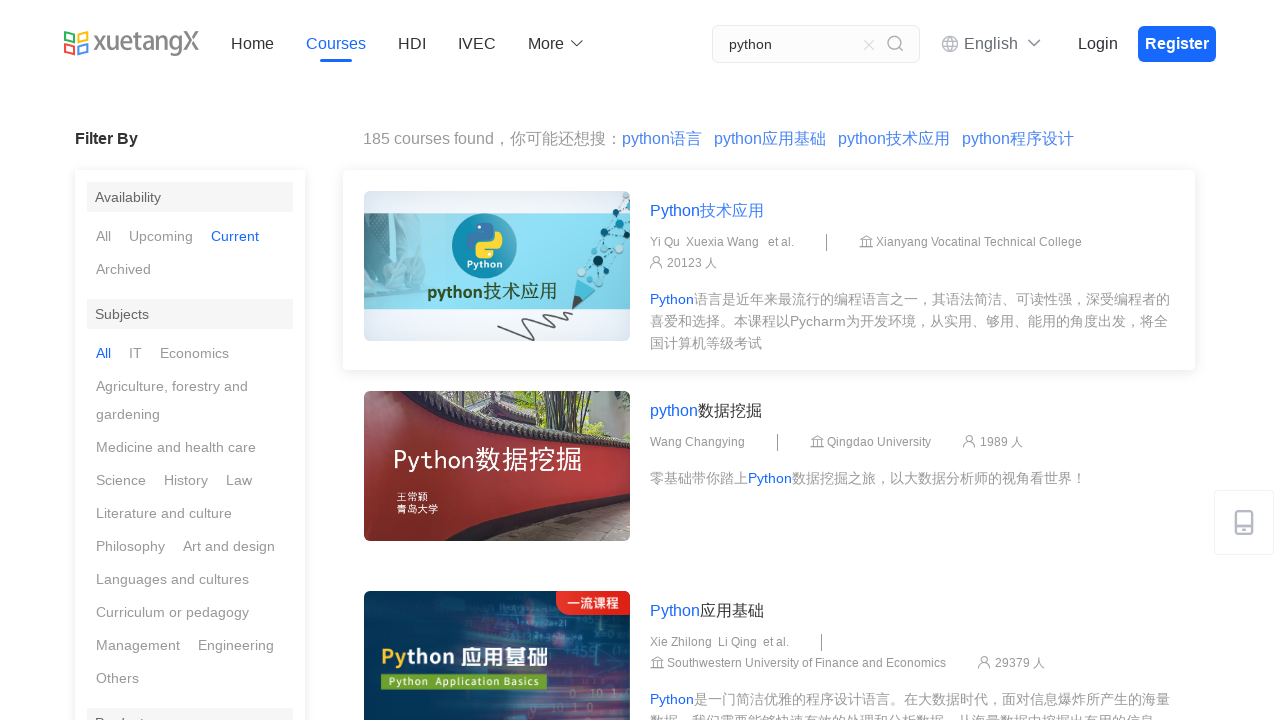

Search results container reloaded after navigation back
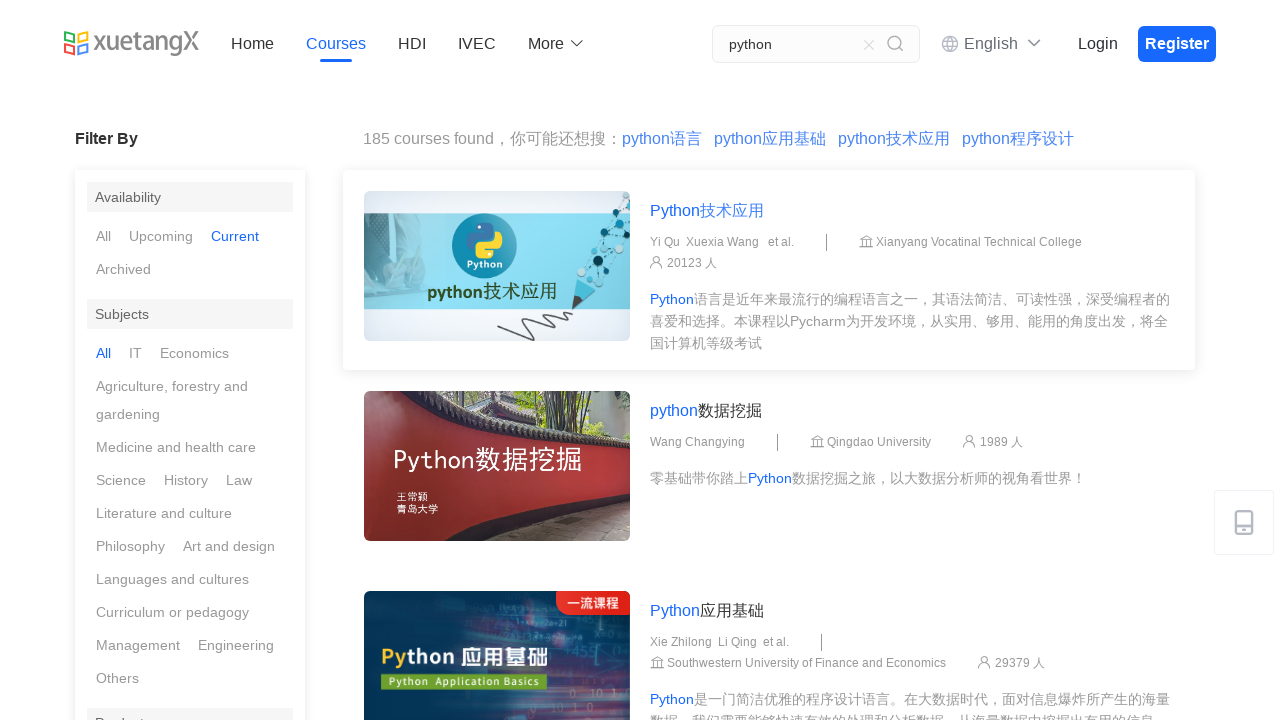

Re-located all search result items
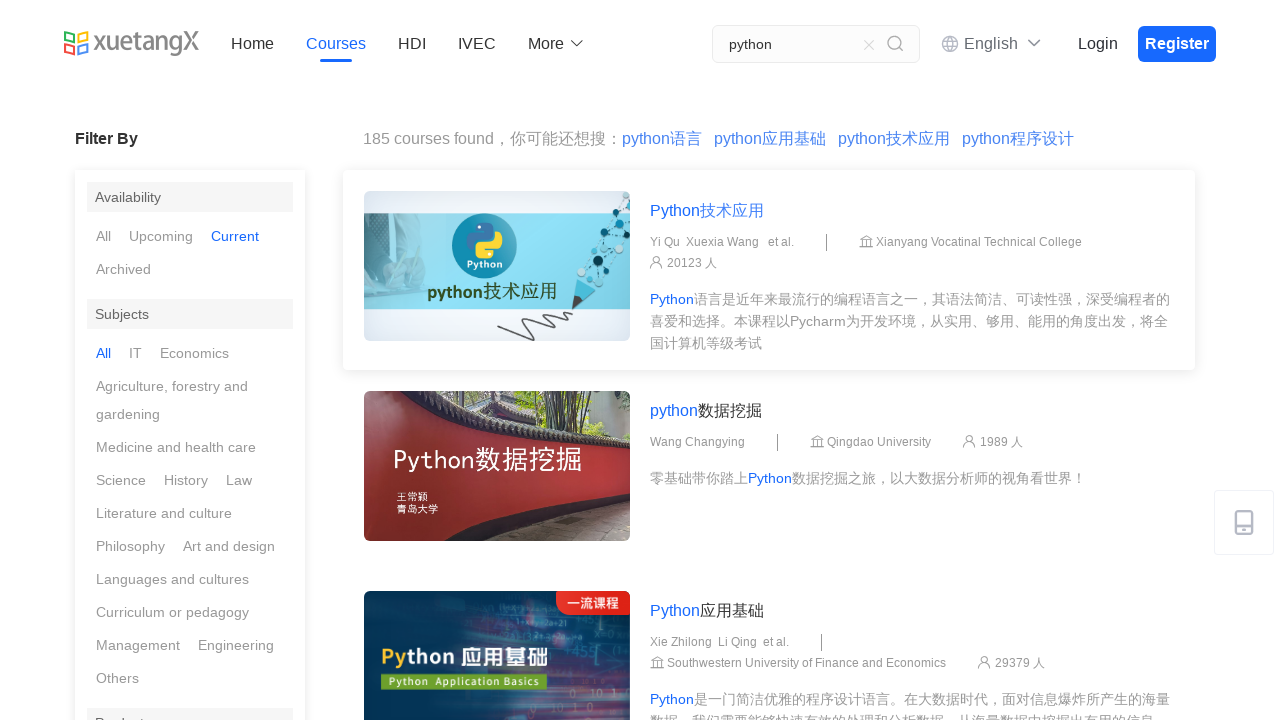

Clicked on the second search result at (769, 470) on .resultListCon >> nth=1
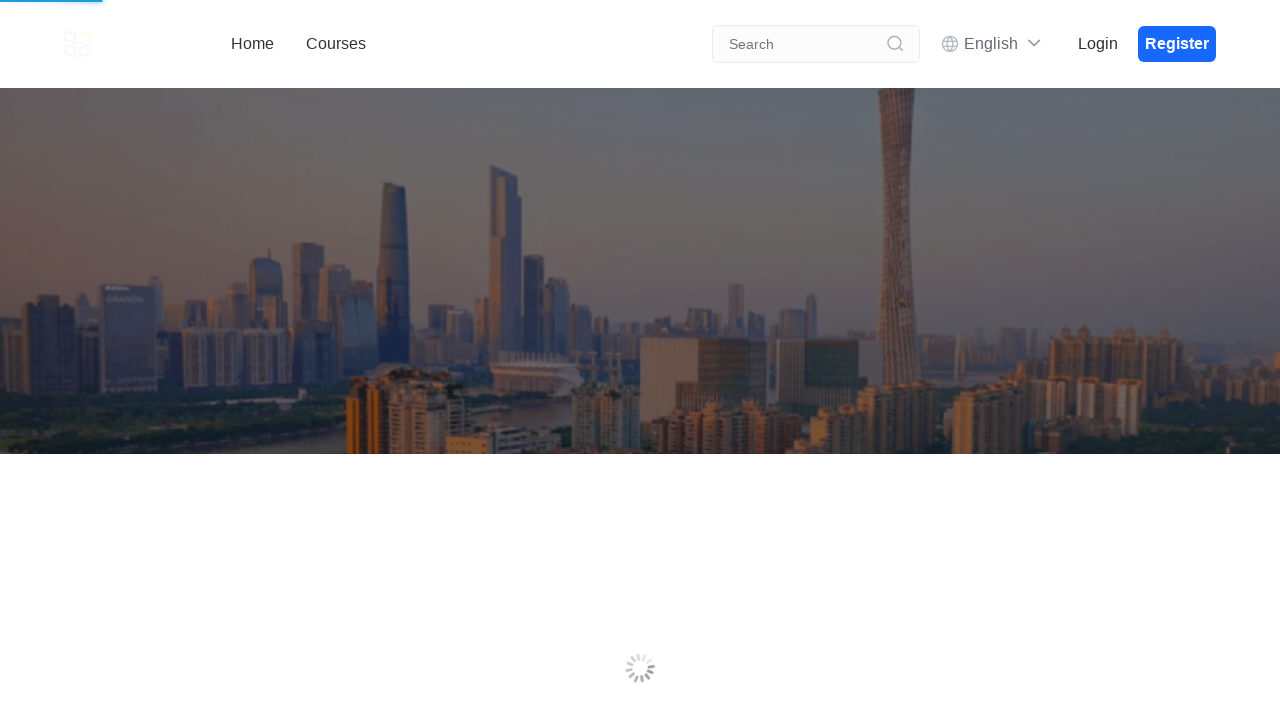

Second course detail page loaded with title element
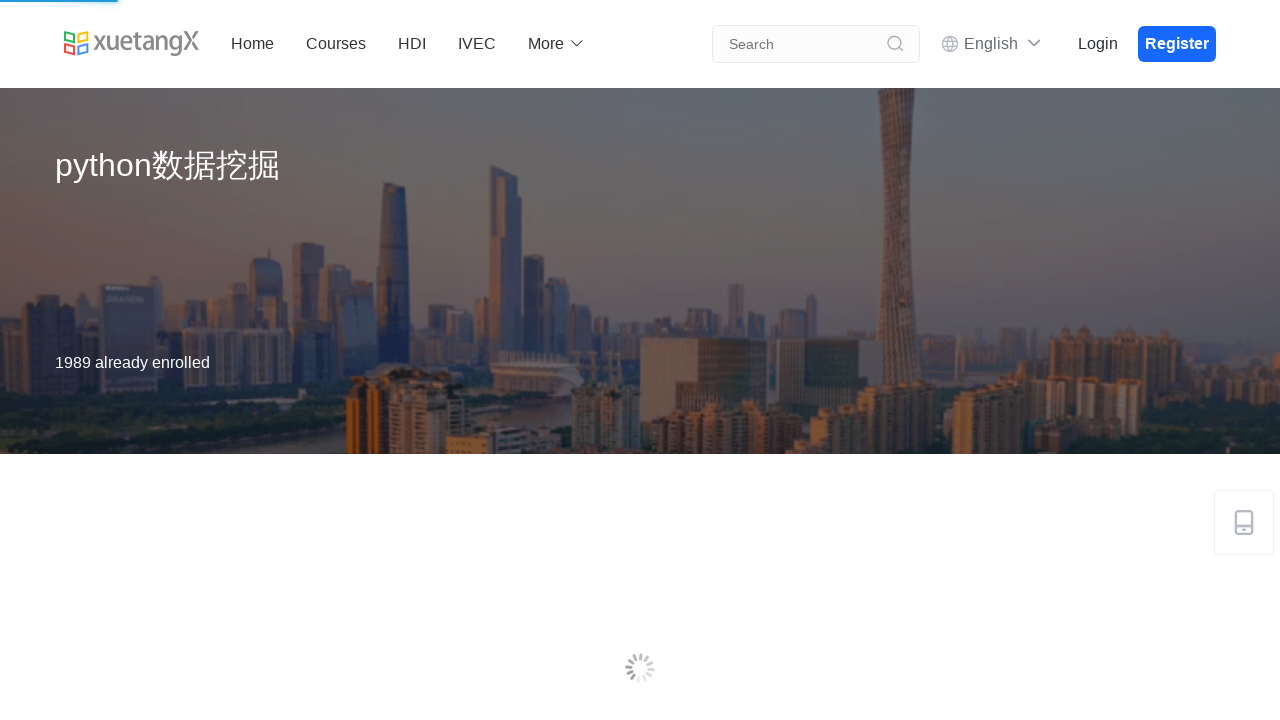

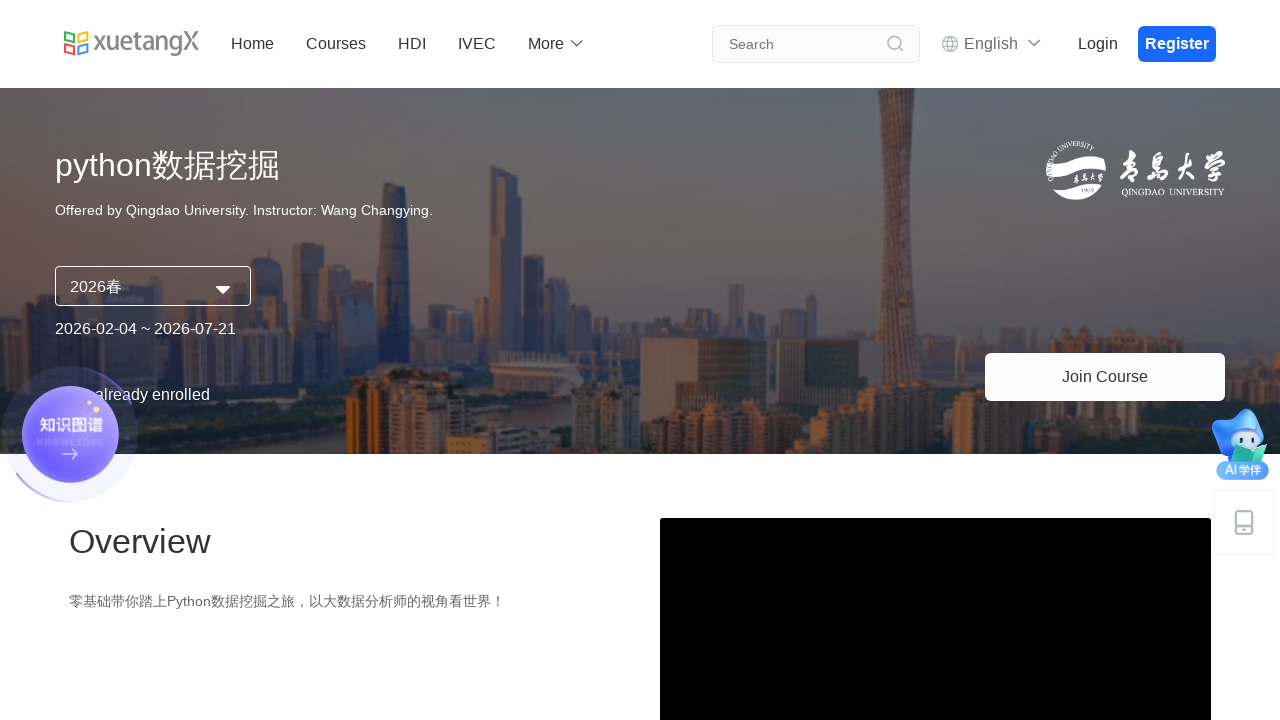